Tests navigation to Samsung Galaxy S7 product page and verifies the price display

Starting URL: https://www.demoblaze.com/

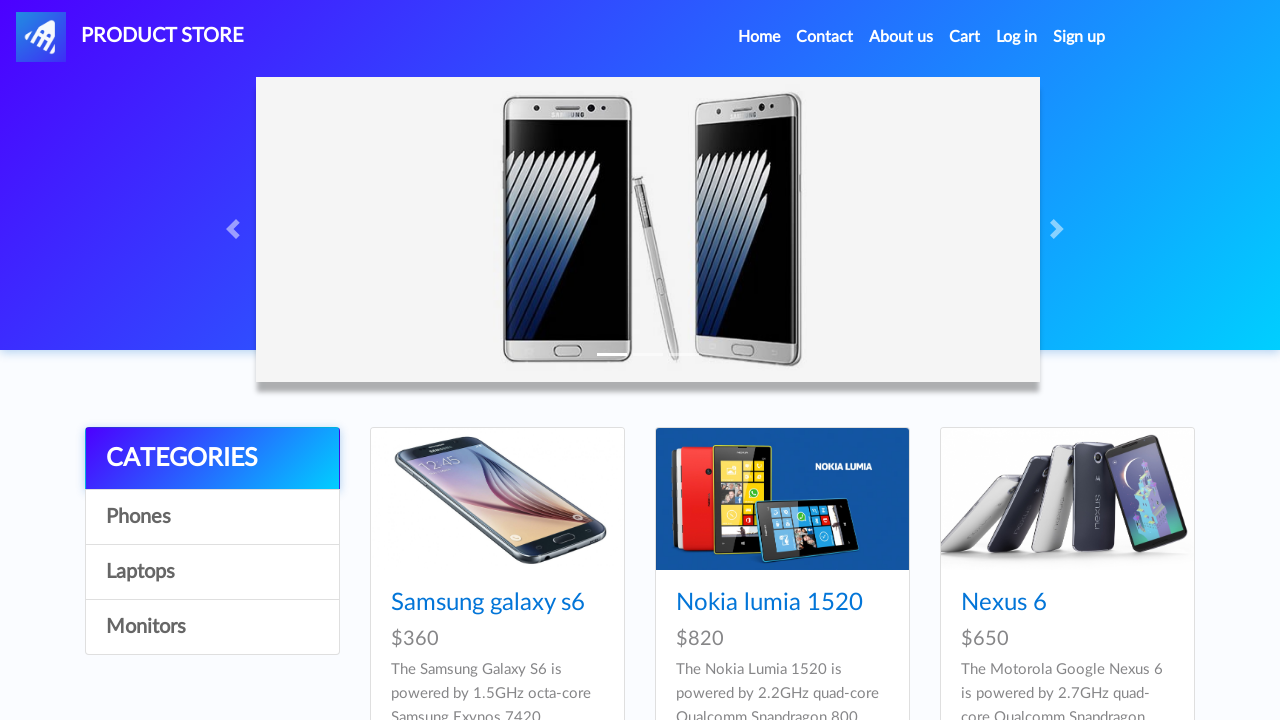

Clicked on Samsung Galaxy S7 product link at (488, 361) on h4 a[href='prod.html?idp_=4']
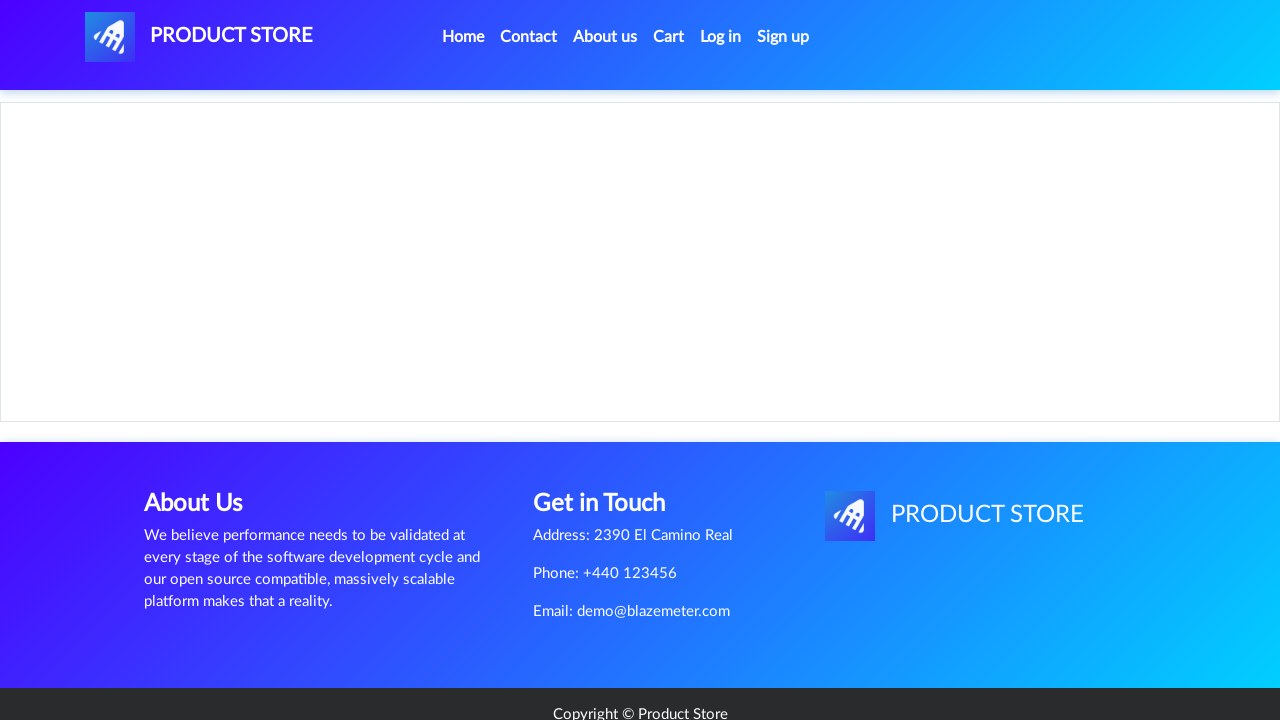

Verified price is displayed as $800 on Samsung Galaxy S7 product page
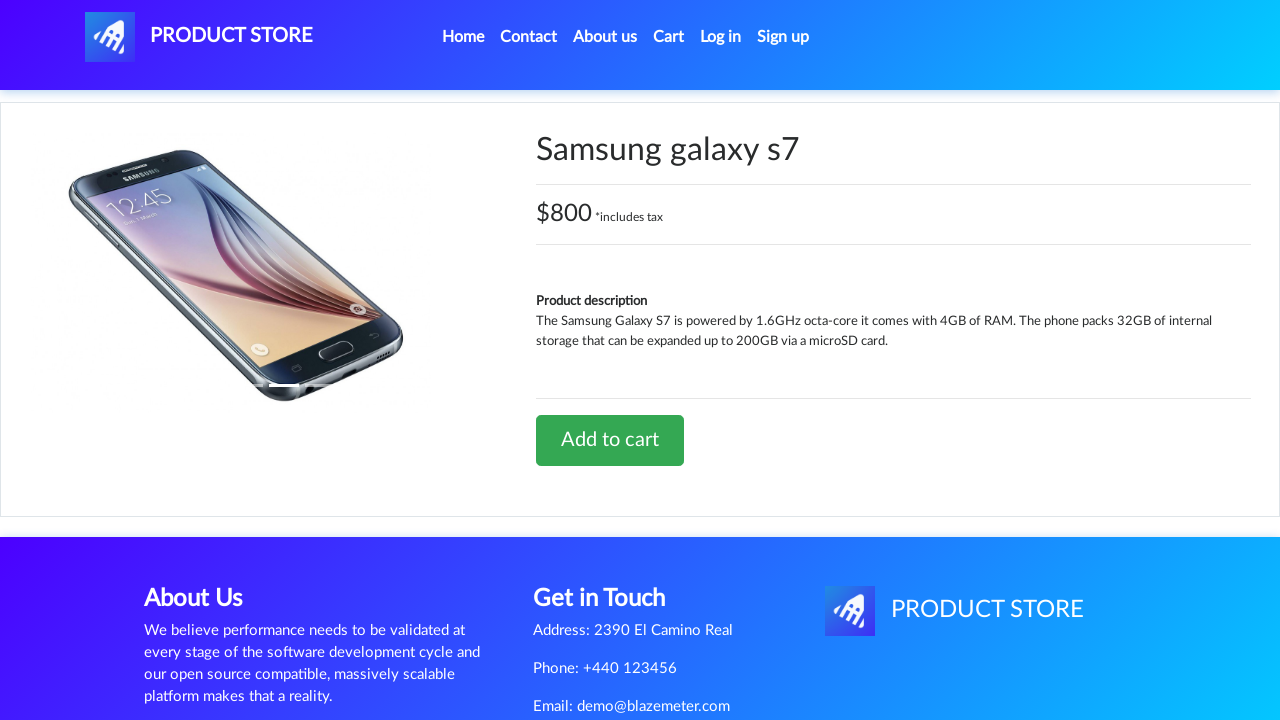

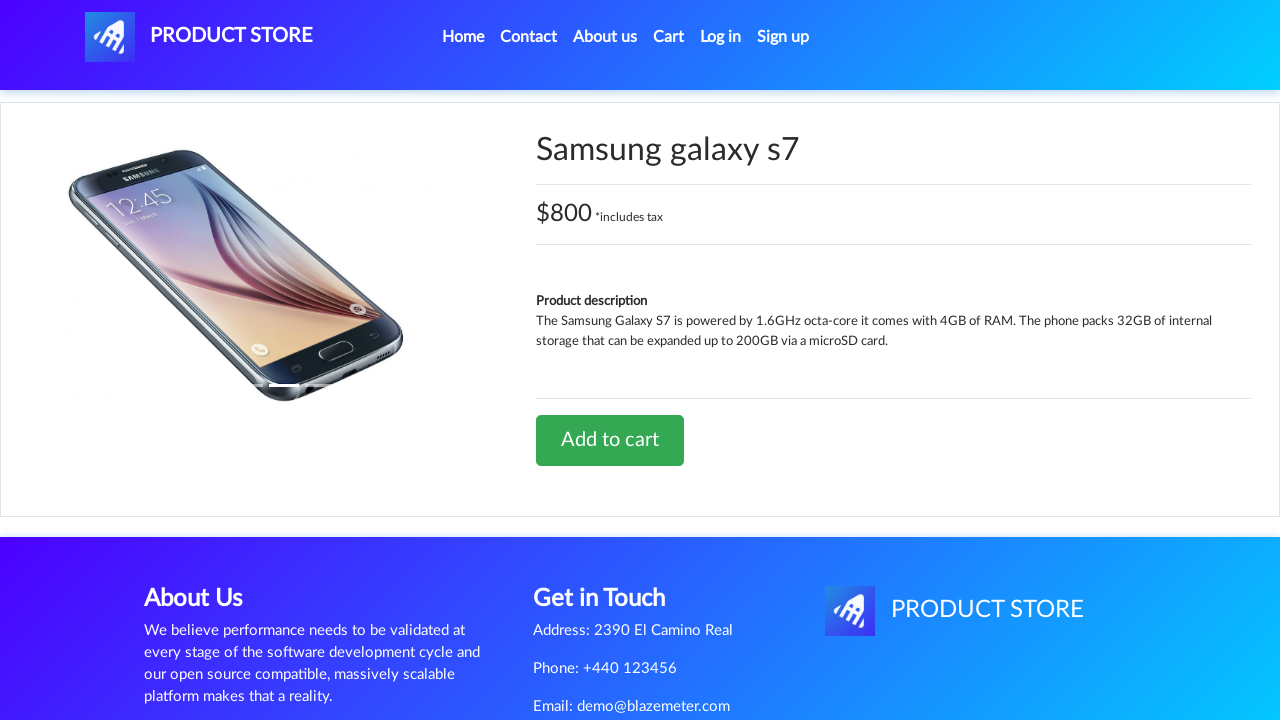